Fills out the complete feedback form, submits it, and clicks No on the confirmation page to return to the form

Starting URL: https://kristinek.github.io/site/tasks/provide_feedback

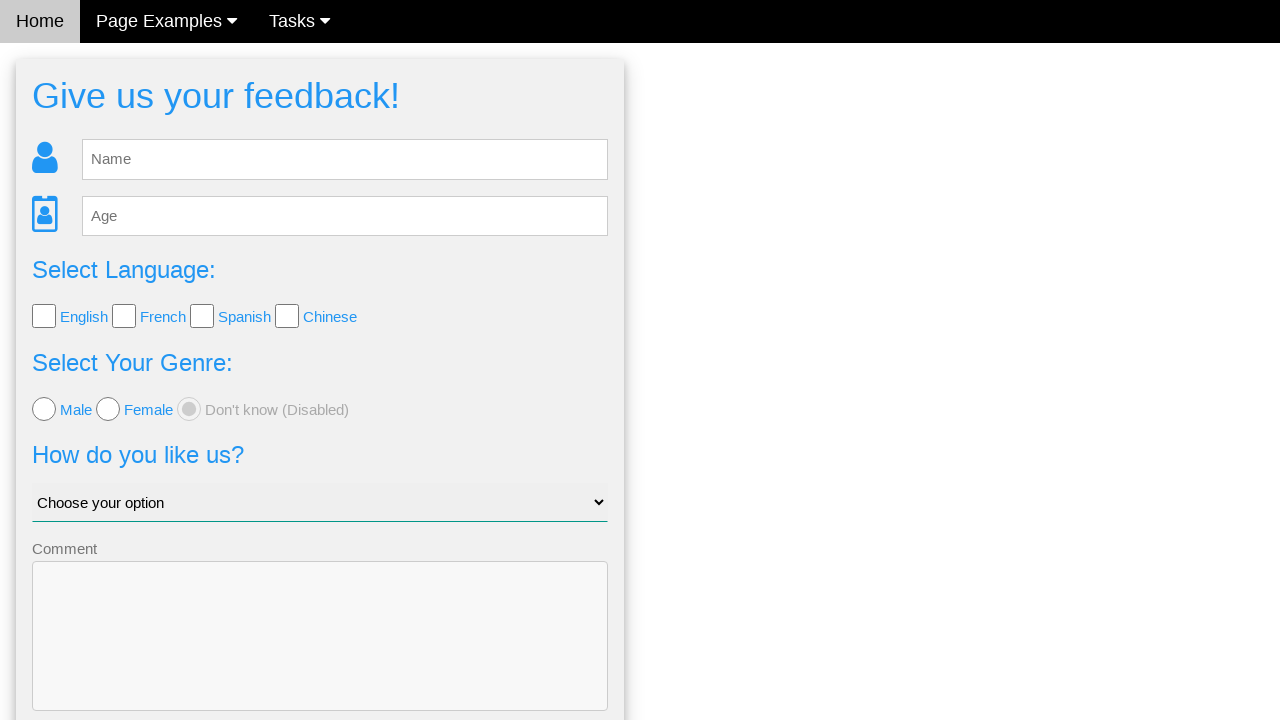

Feedback form loaded
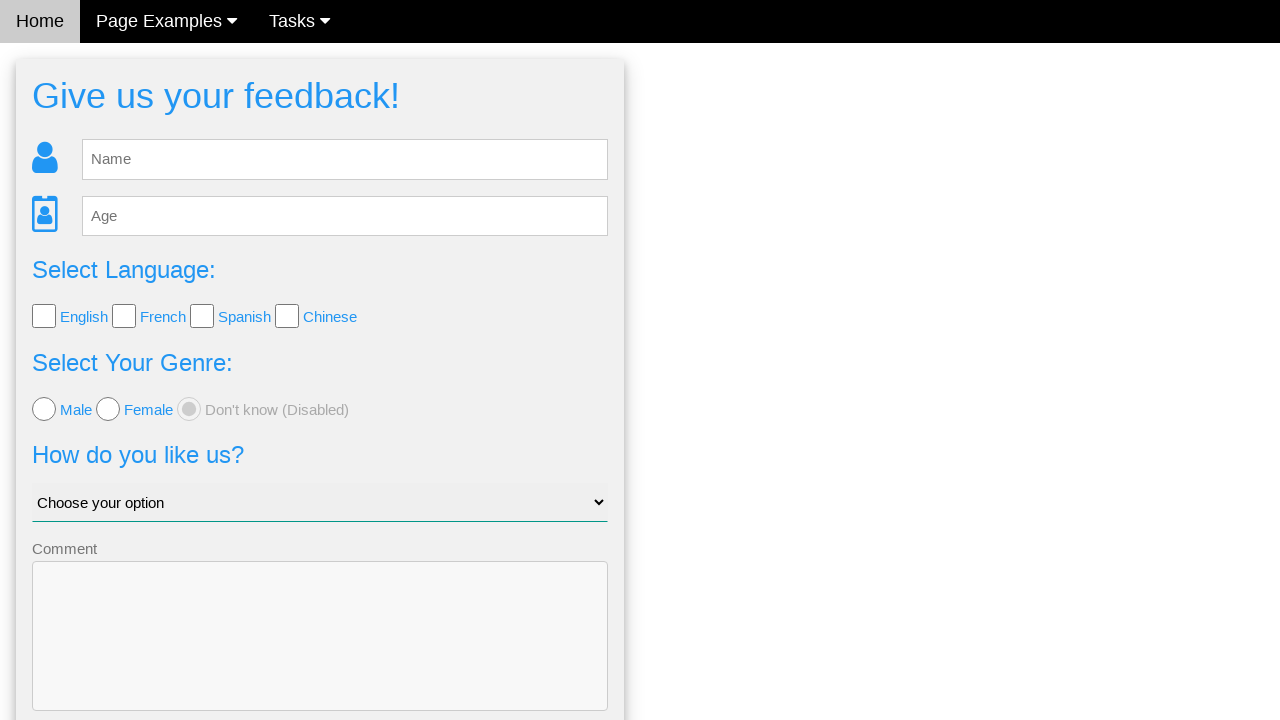

Filled name field with 'Jānītis' on #fb_name
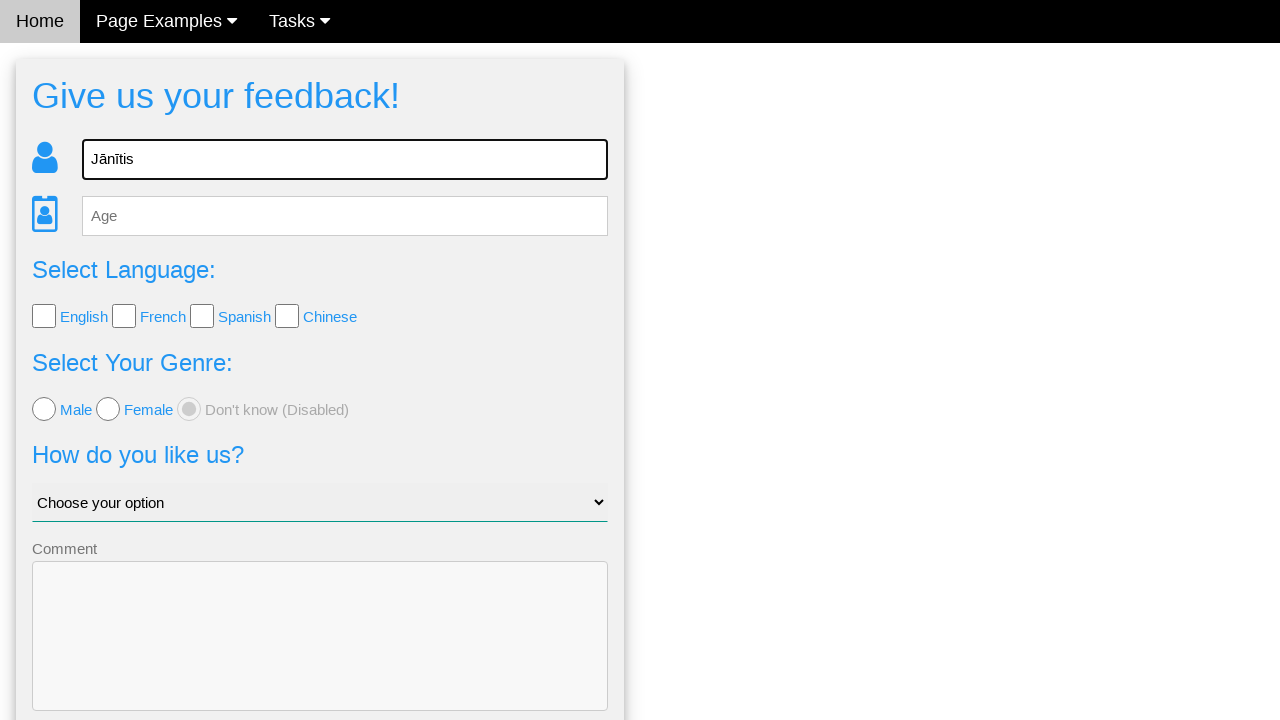

Selected female radio button at (108, 409) on xpath=//form//div[4]/input[2]
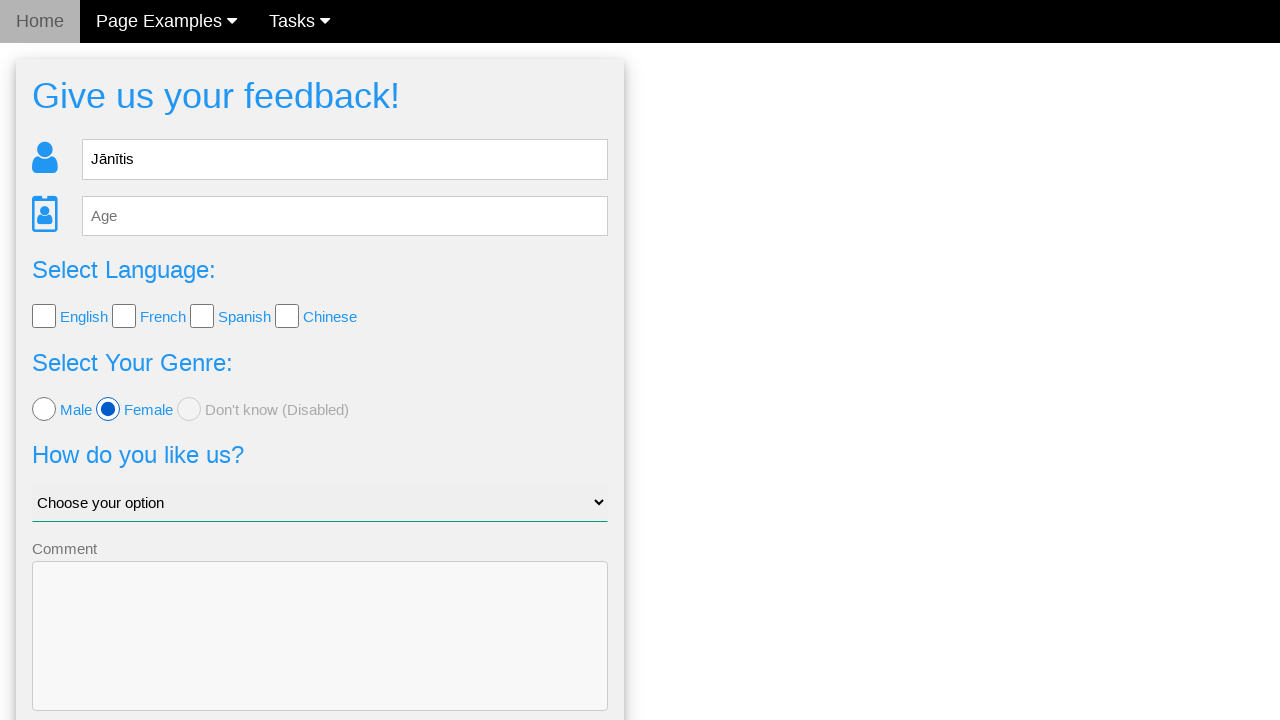

Selected 'Why me?' from dropdown on #like_us
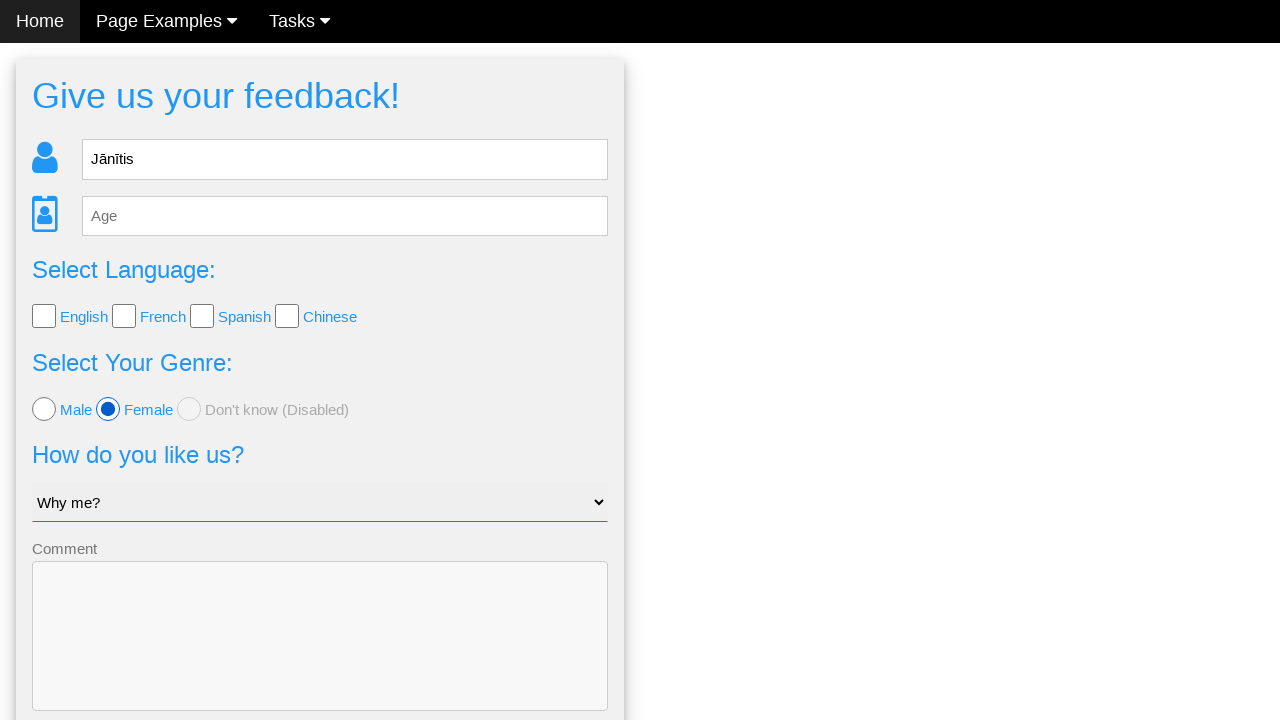

Clicked Send button to submit feedback form at (320, 656) on button.w3-btn-block.w3-blue.w3-section
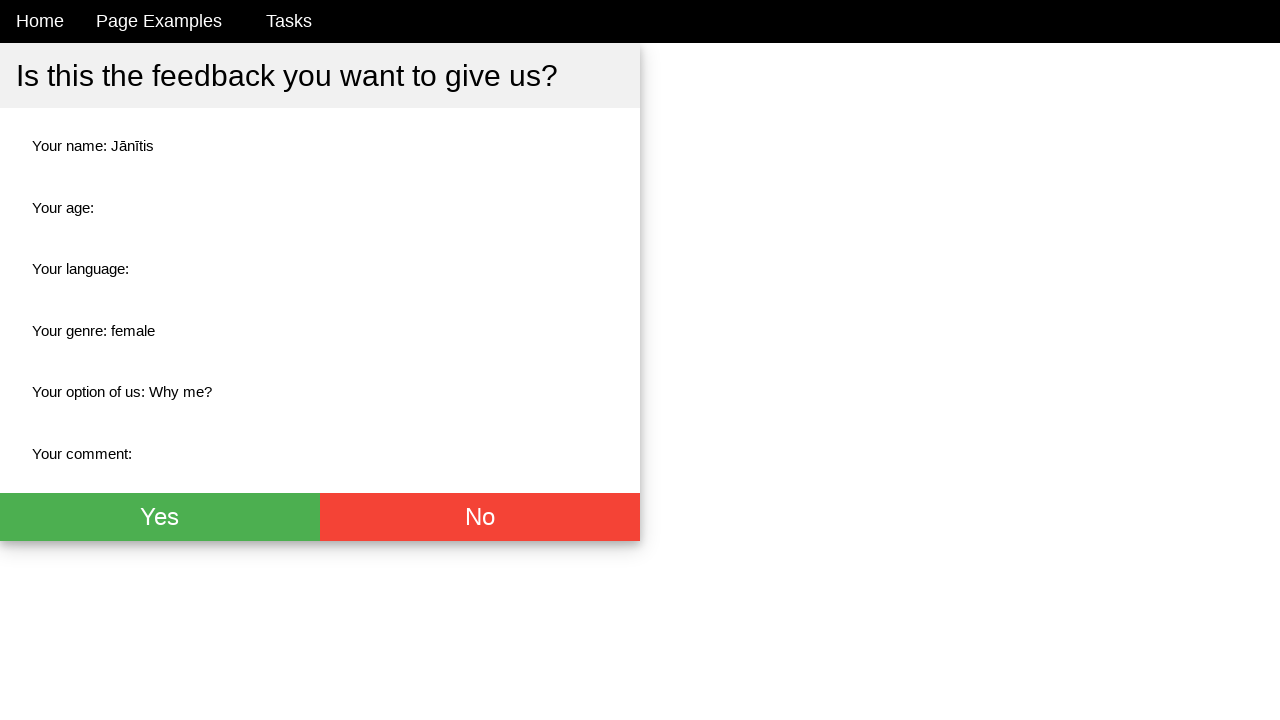

Clicked No button on confirmation page to return to form at (480, 517) on .w3-btn.w3-red.w3-xlarge
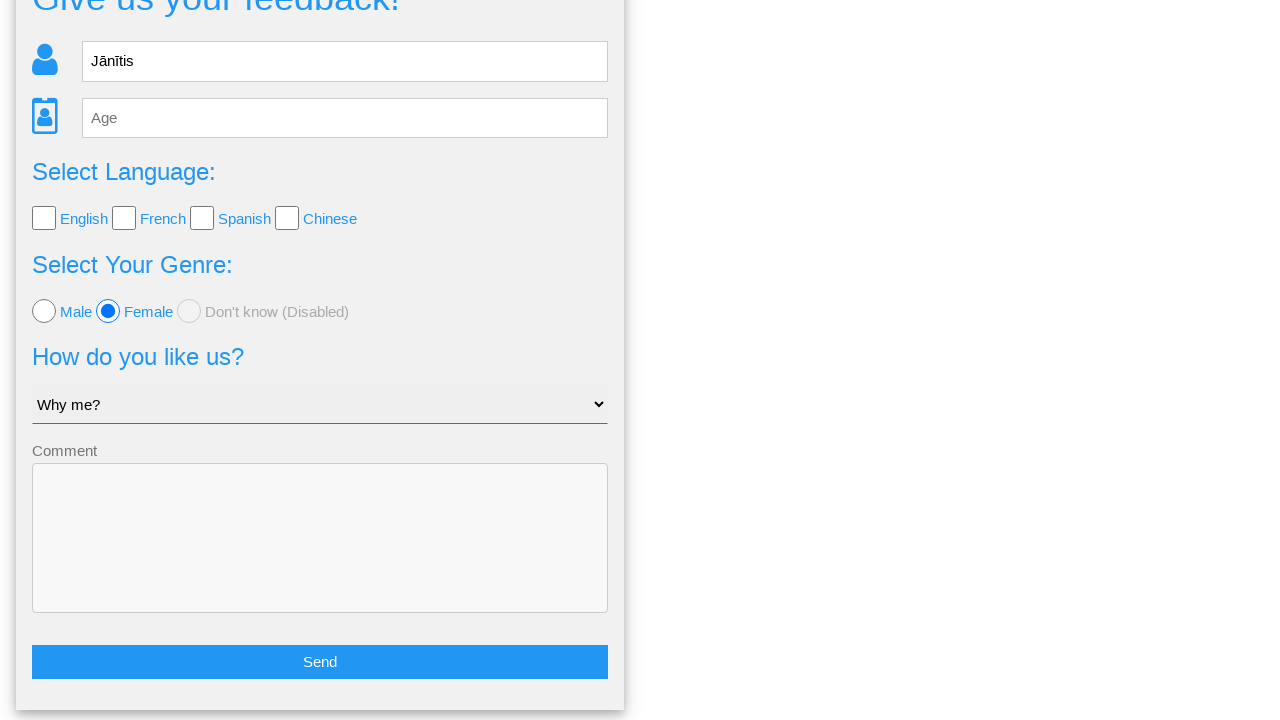

Feedback form reappeared after clicking No
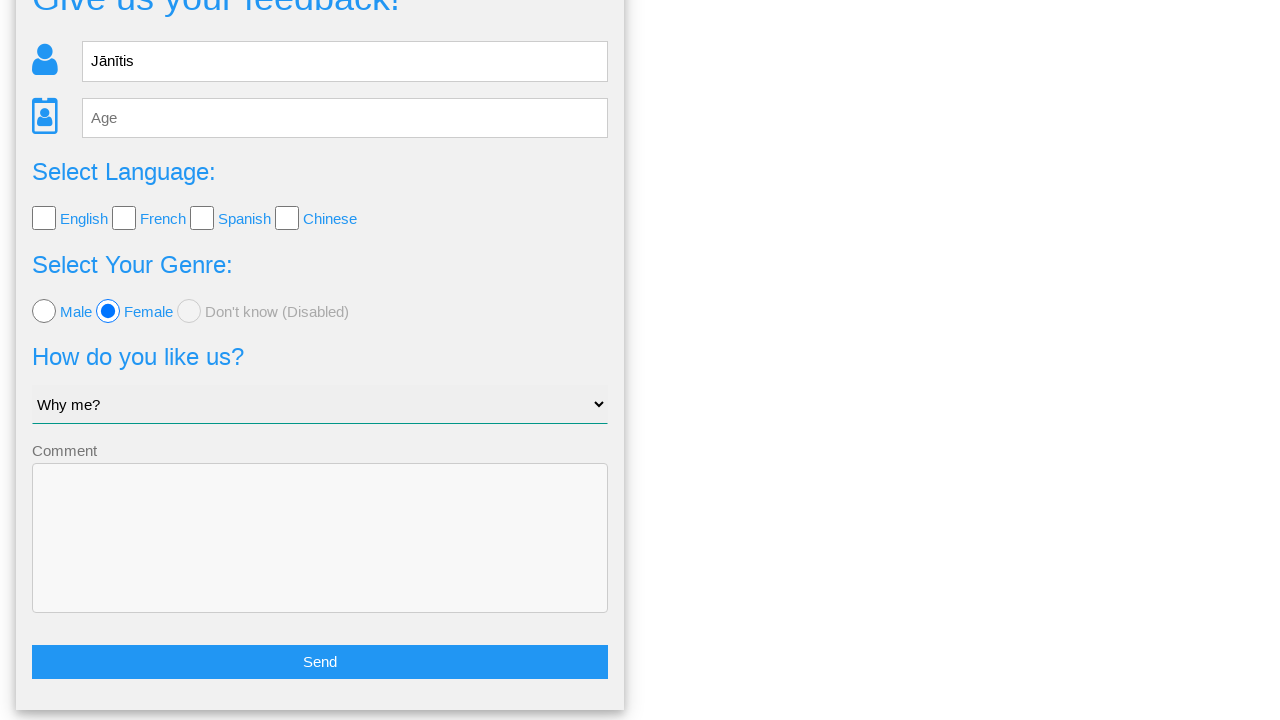

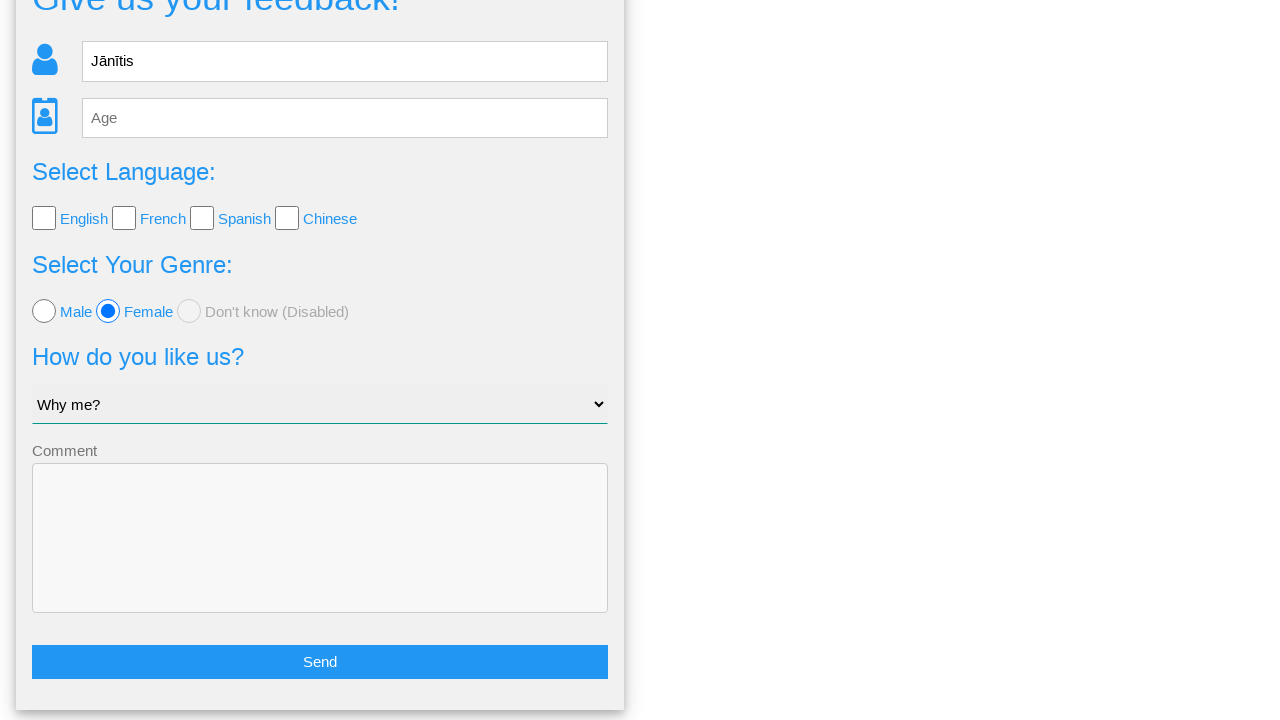